Tests drag and drop functionality by dragging an element to a target container

Starting URL: http://sahitest.com/demo/dragDropMooTools.htm

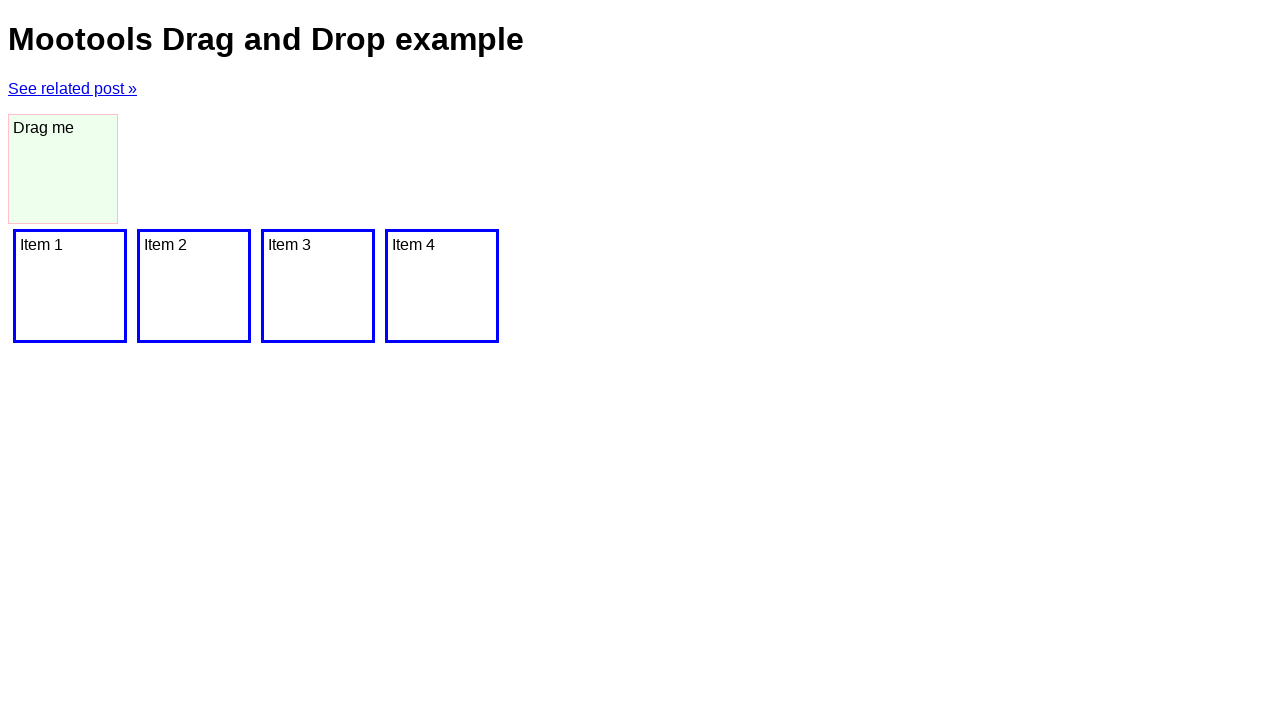

Navigated to drag and drop demo page
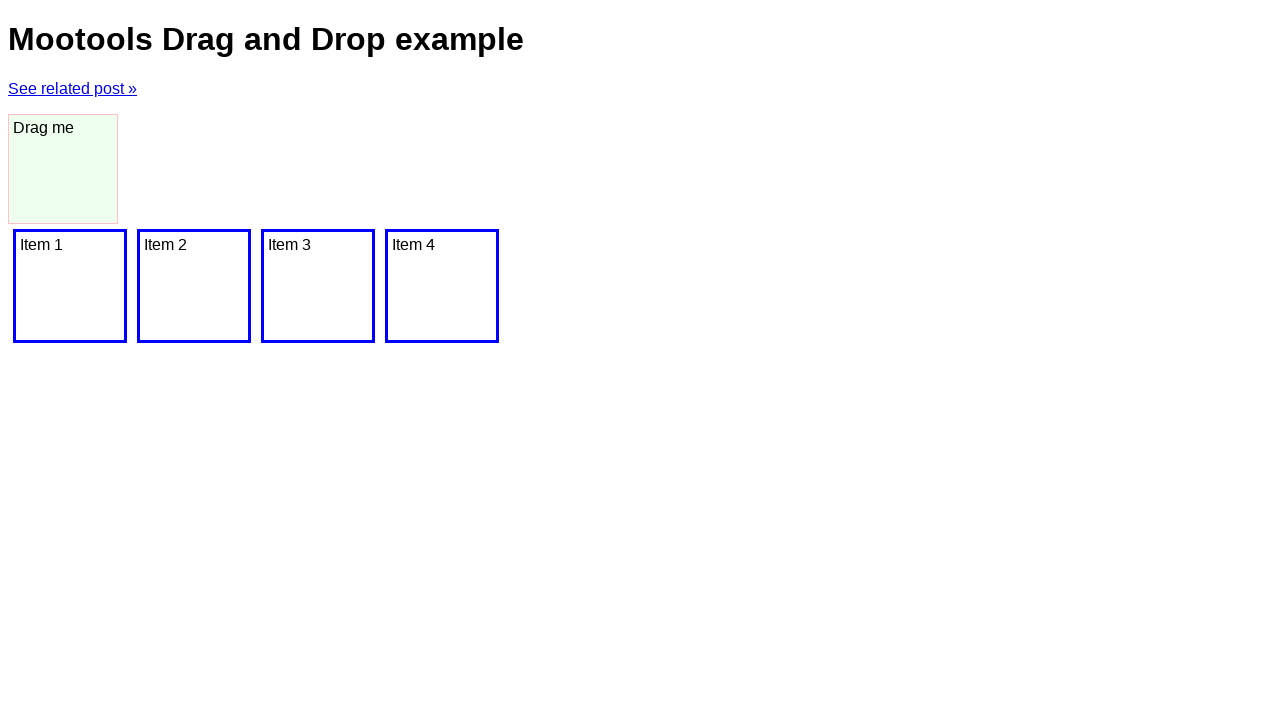

Dragged element to target container at (70, 286)
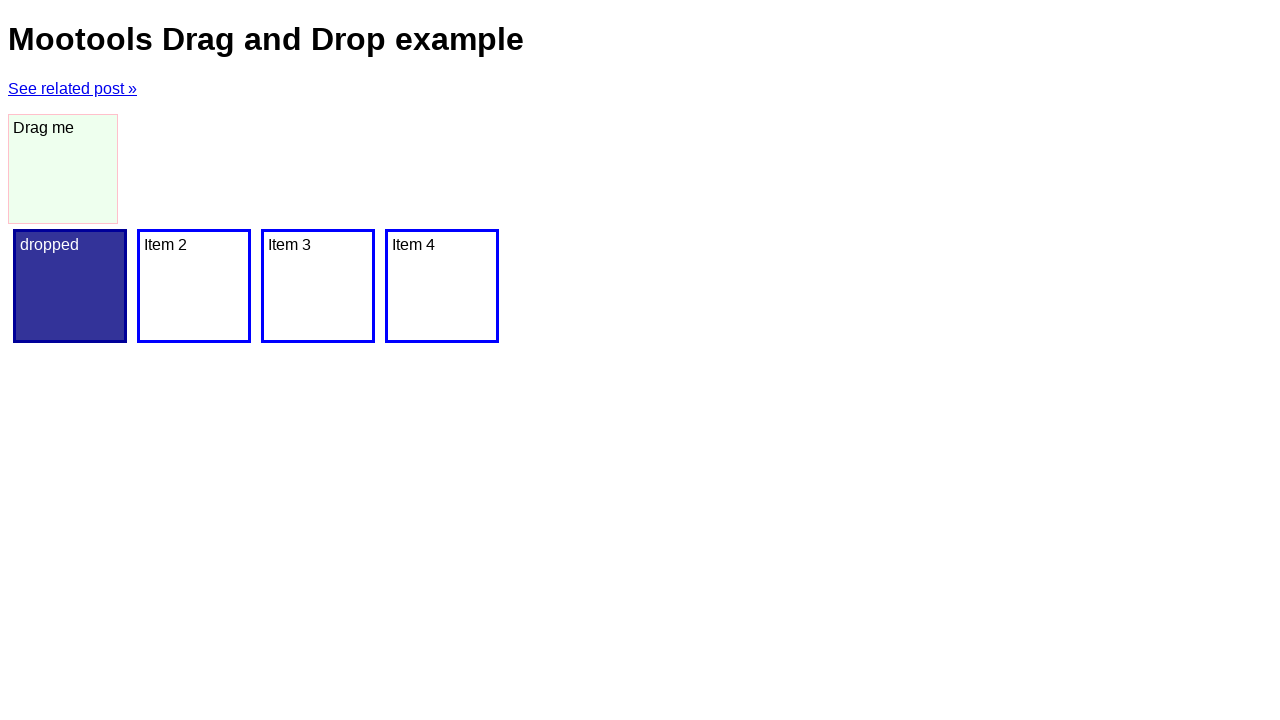

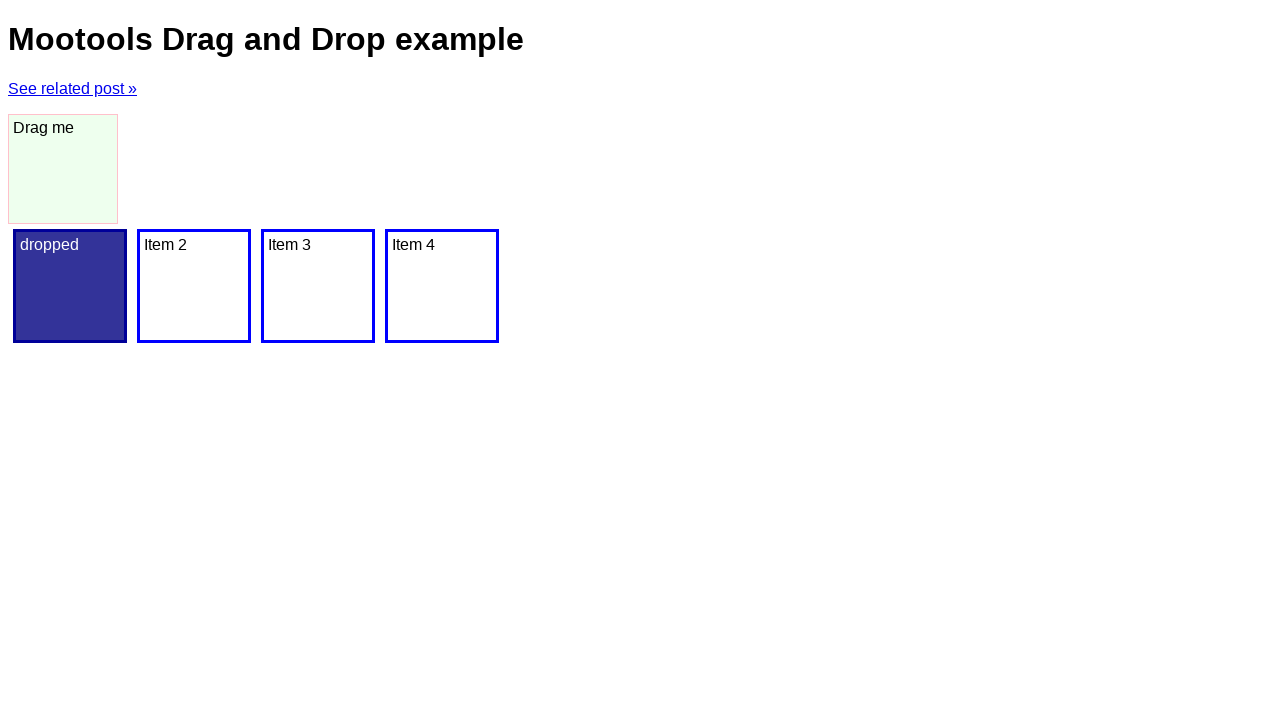